Waits for a price to reach $100, then clicks book button, calculates a mathematical answer based on a displayed value, and submits the solution

Starting URL: http://suninjuly.github.io/explicit_wait2.html

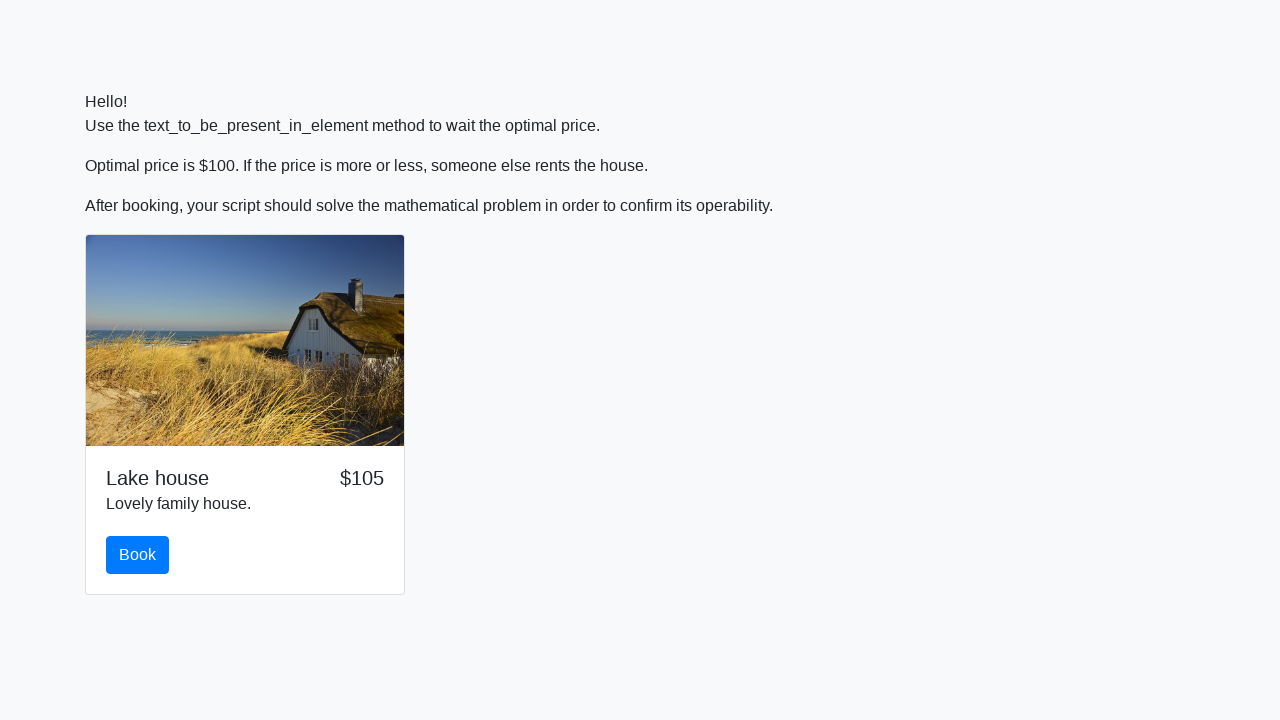

Waited for price to reach $100
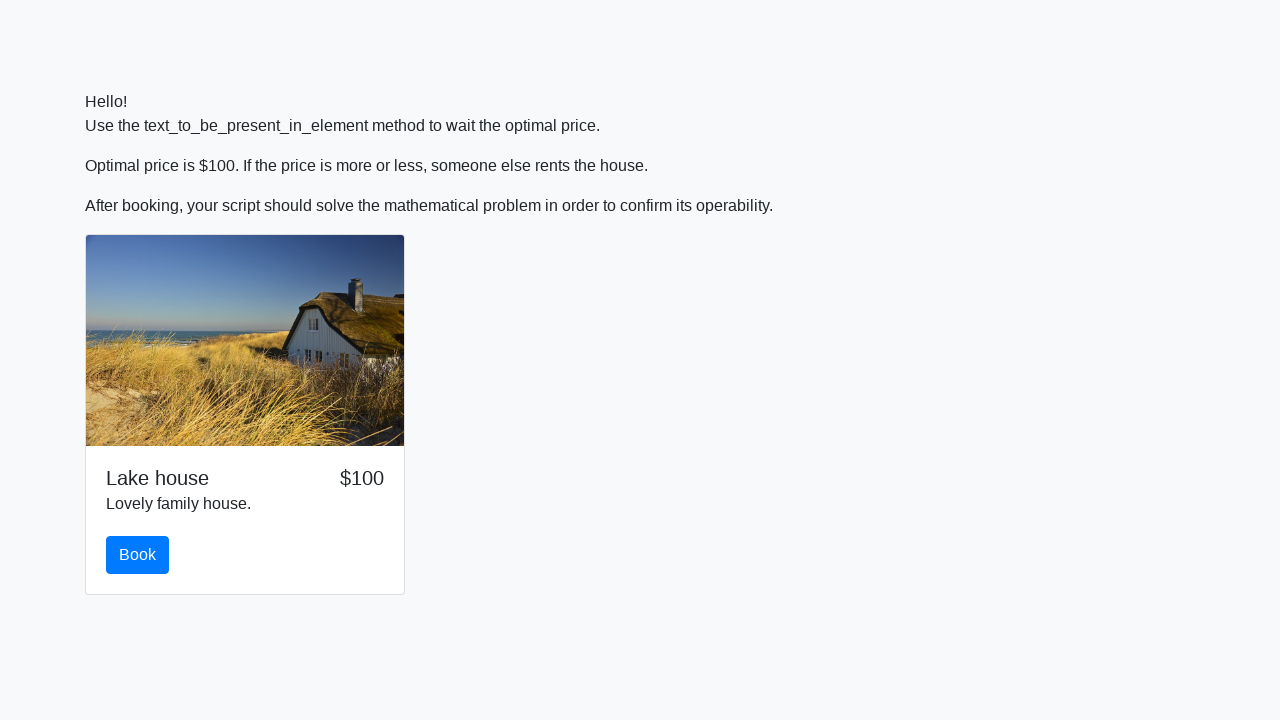

Clicked the book button at (138, 555) on #book
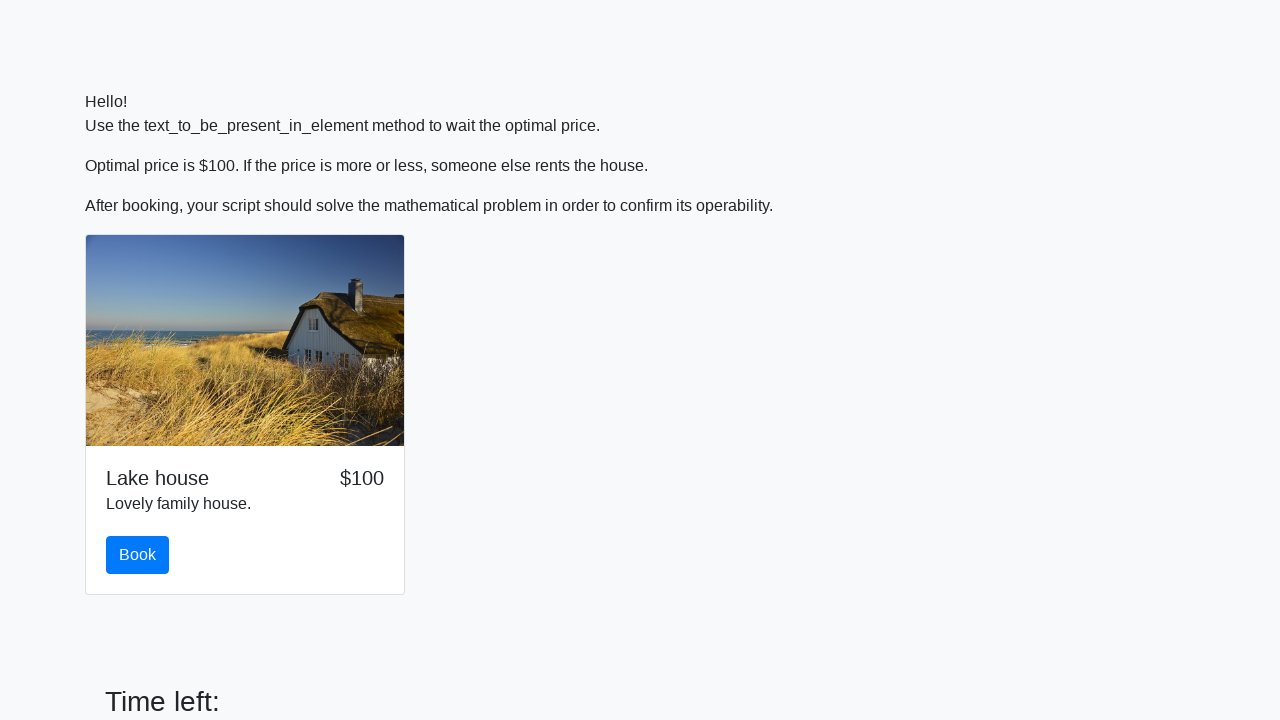

Retrieved input value for calculation: 991
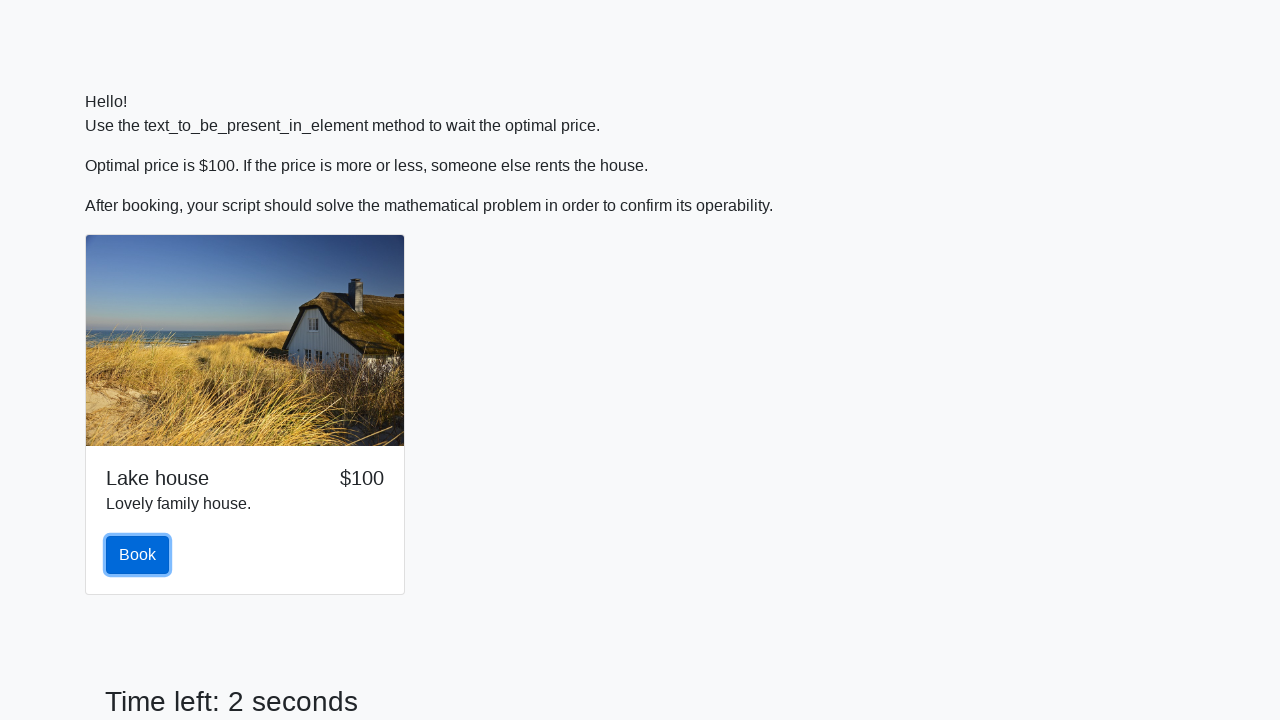

Calculated mathematical answer: 2.4699572475916494
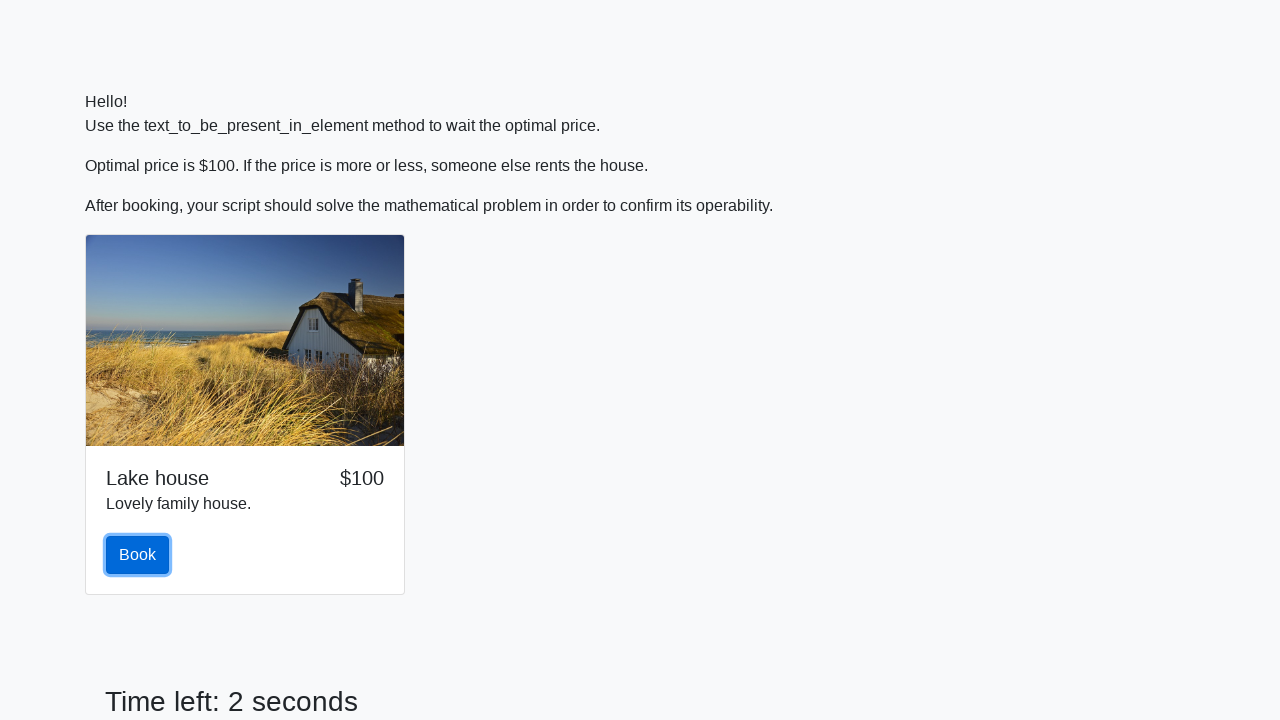

Filled answer field with calculated result on #answer
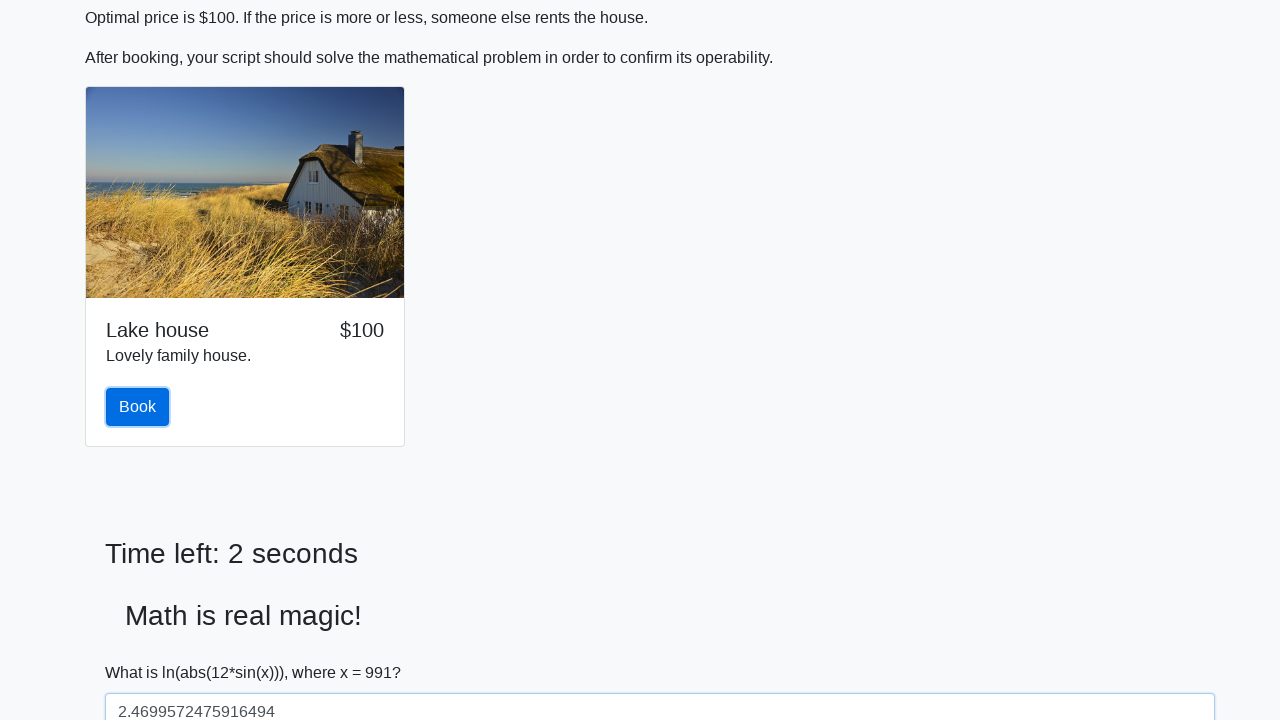

Clicked solve button to submit solution at (143, 651) on #solve
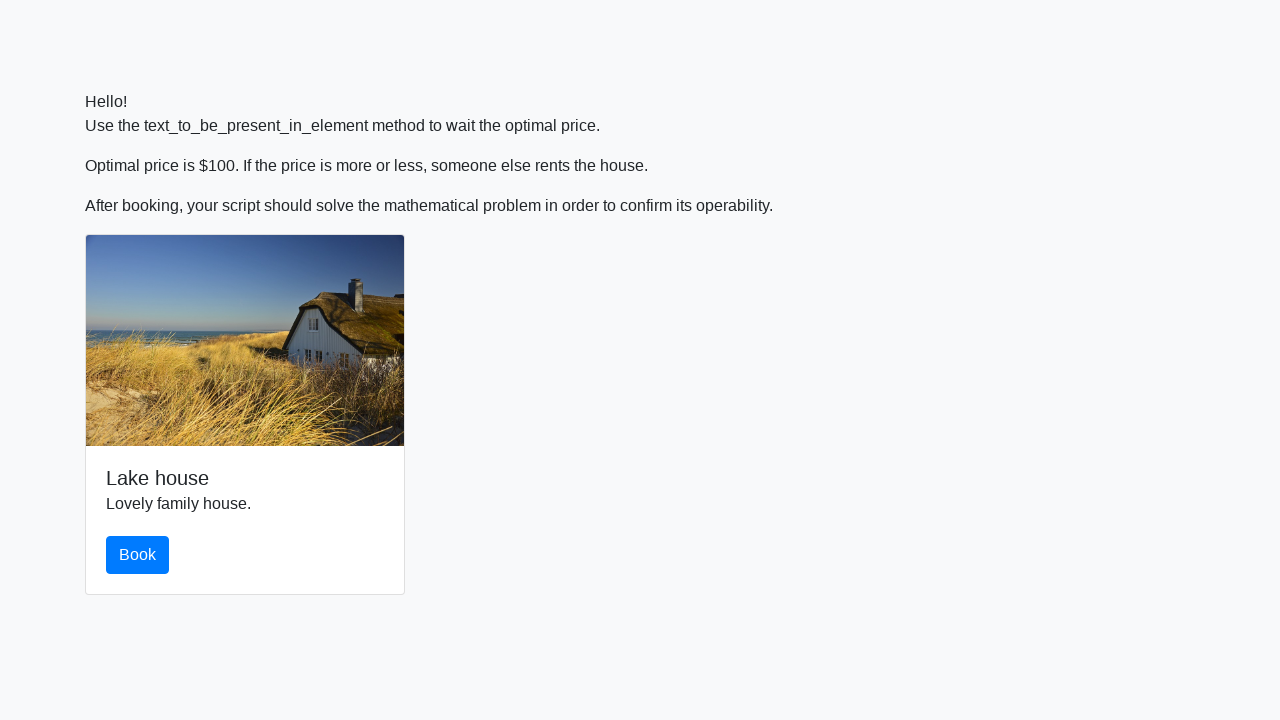

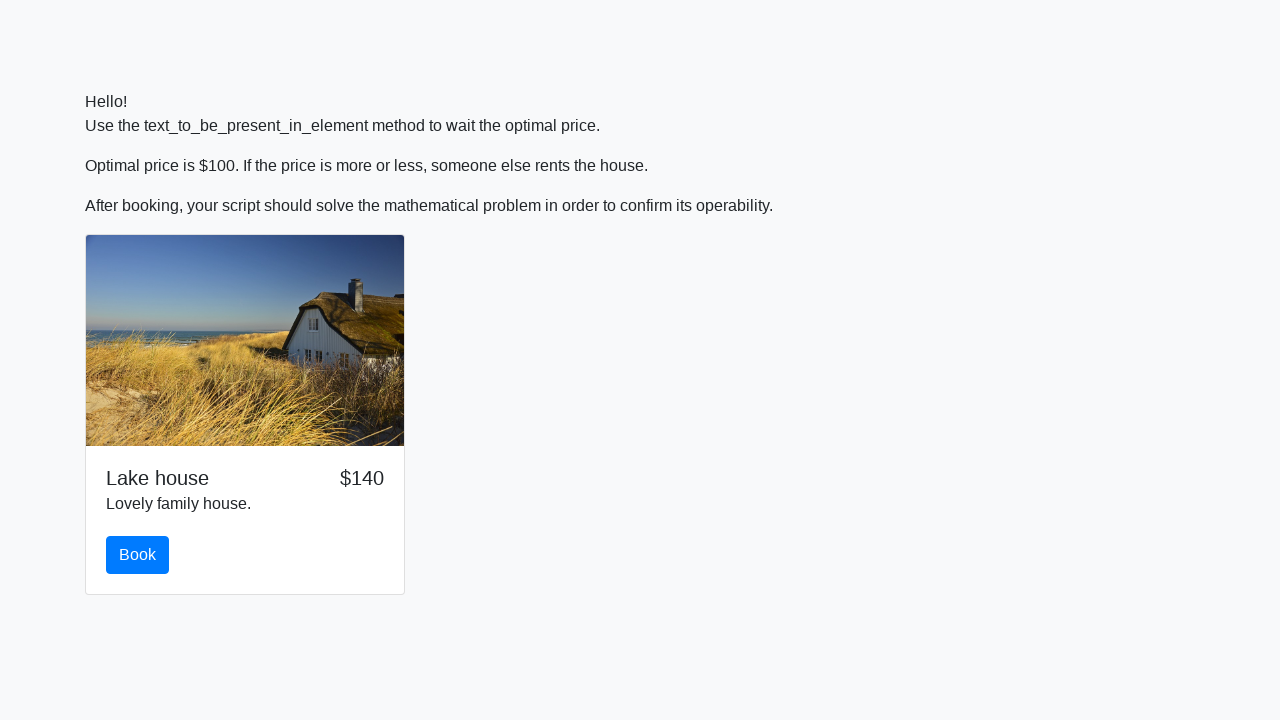